Tests multi-select dropdown functionality by selecting multiple options using different methods (visible text, index, value) and then deselecting one option

Starting URL: https://training-support.net/webelements/selects

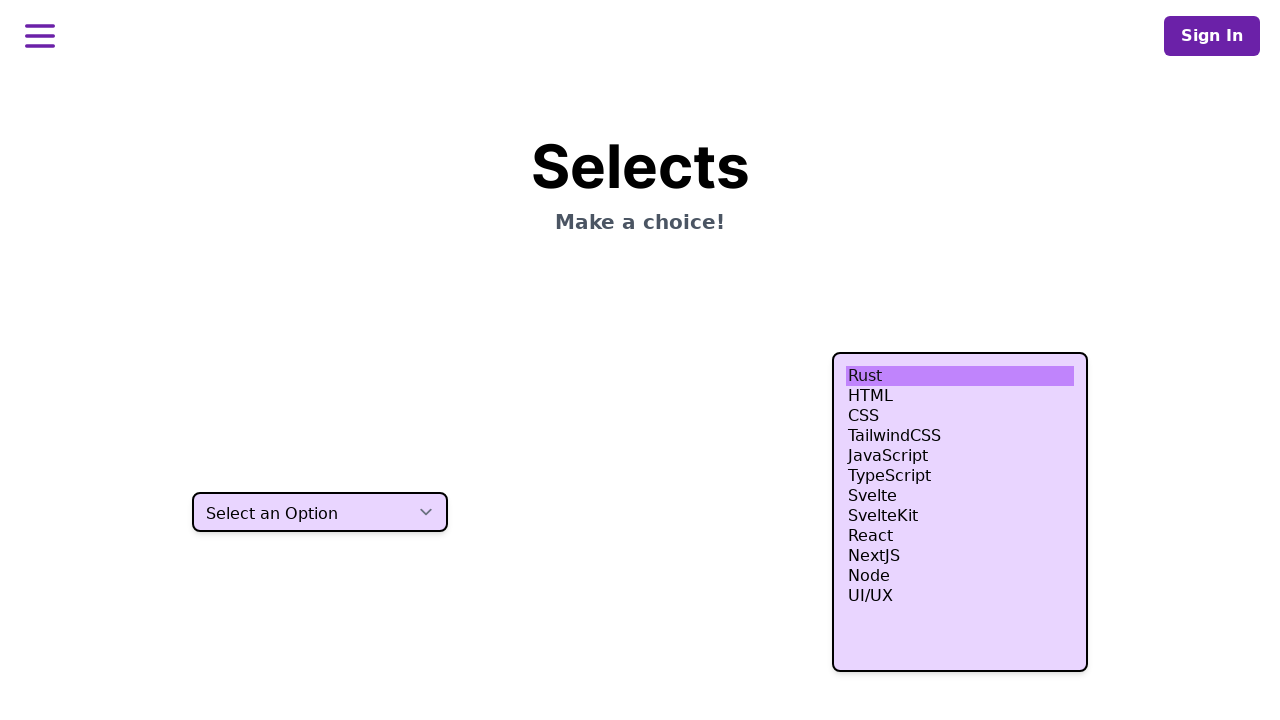

Selected 'HTML' option using visible text on select.h-80
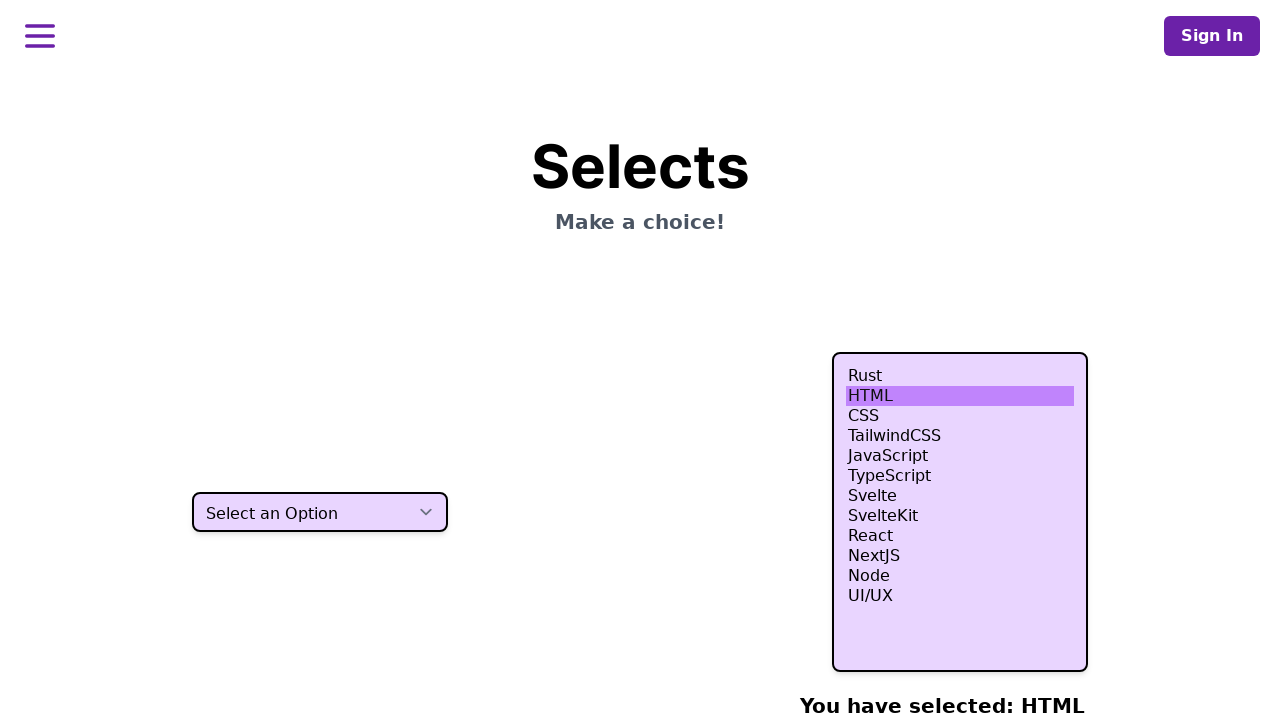

Selected option at index 3 (4th option) on select.h-80
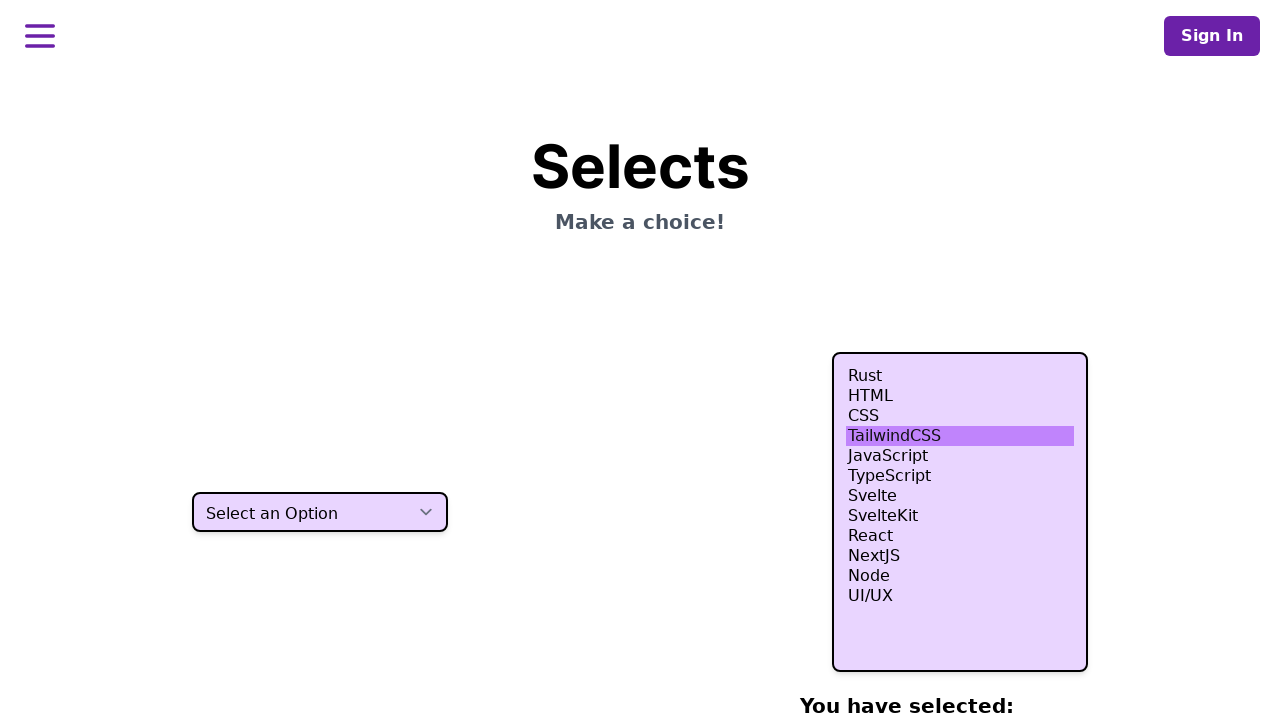

Selected option at index 4 (5th option) on select.h-80
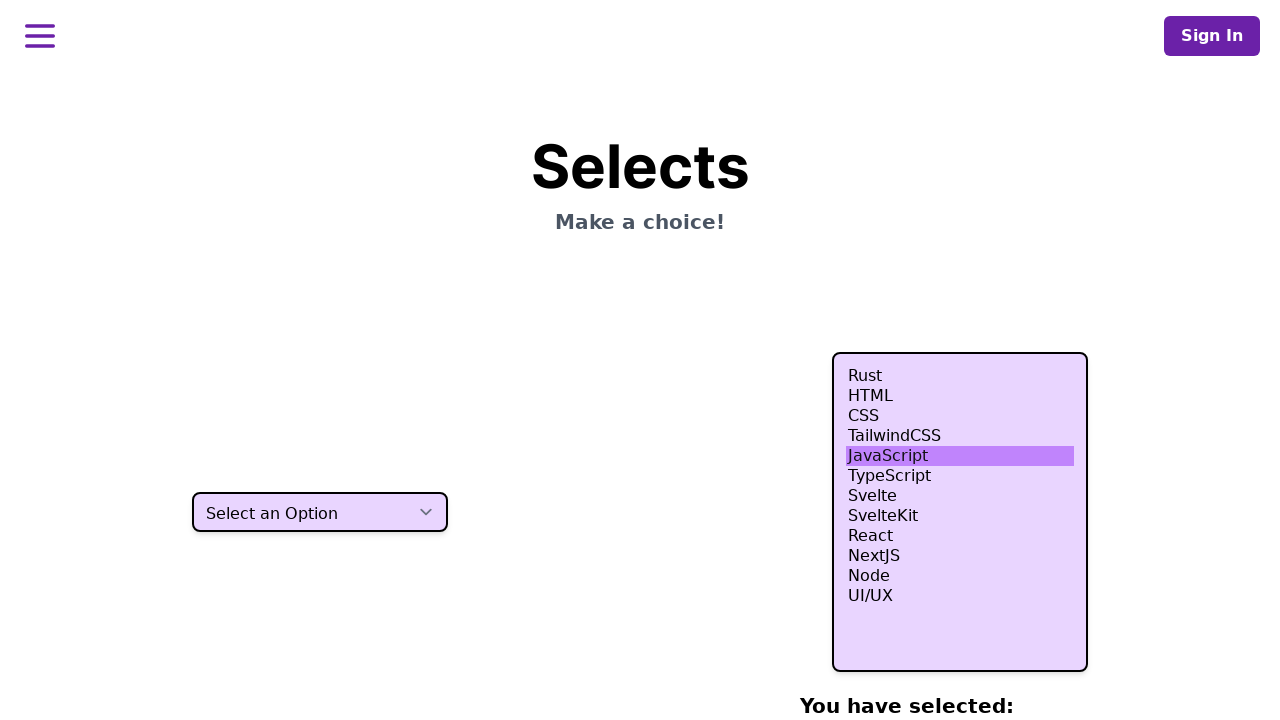

Selected option at index 5 (6th option) on select.h-80
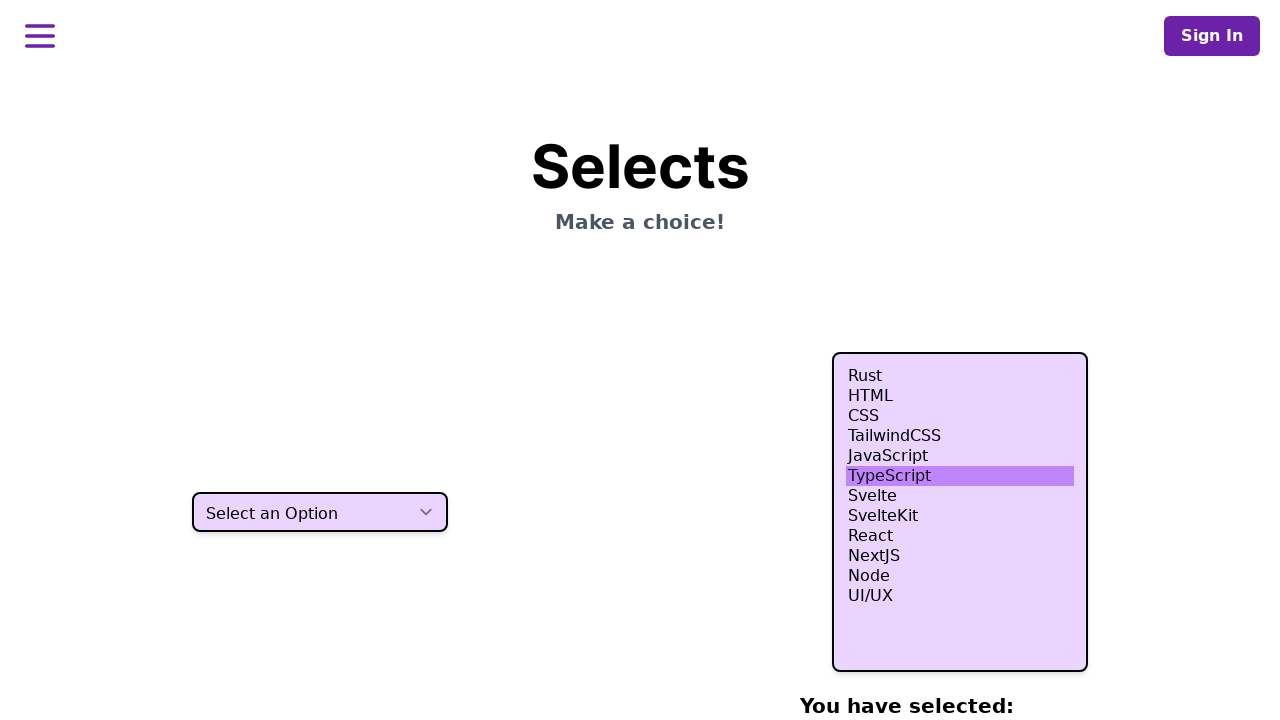

Selected 'Node' option using value attribute 'nodejs' on select.h-80
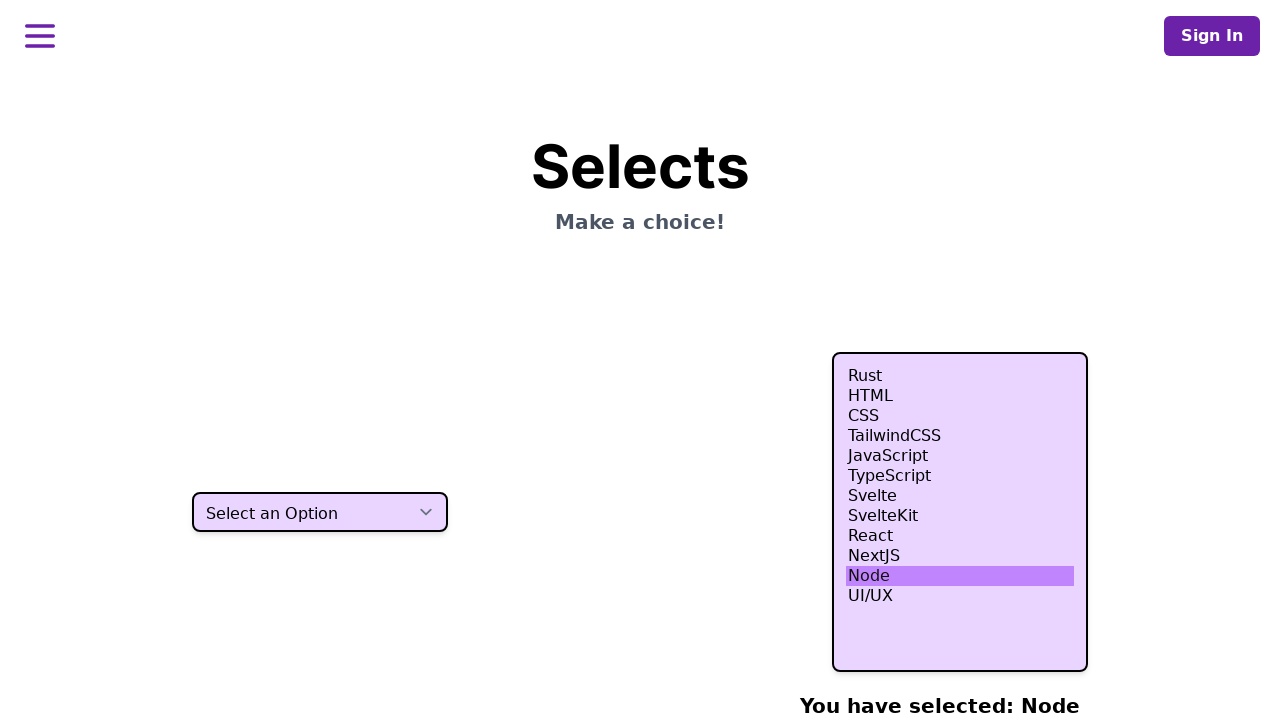

Deselected option at index 4 using JavaScript evaluate
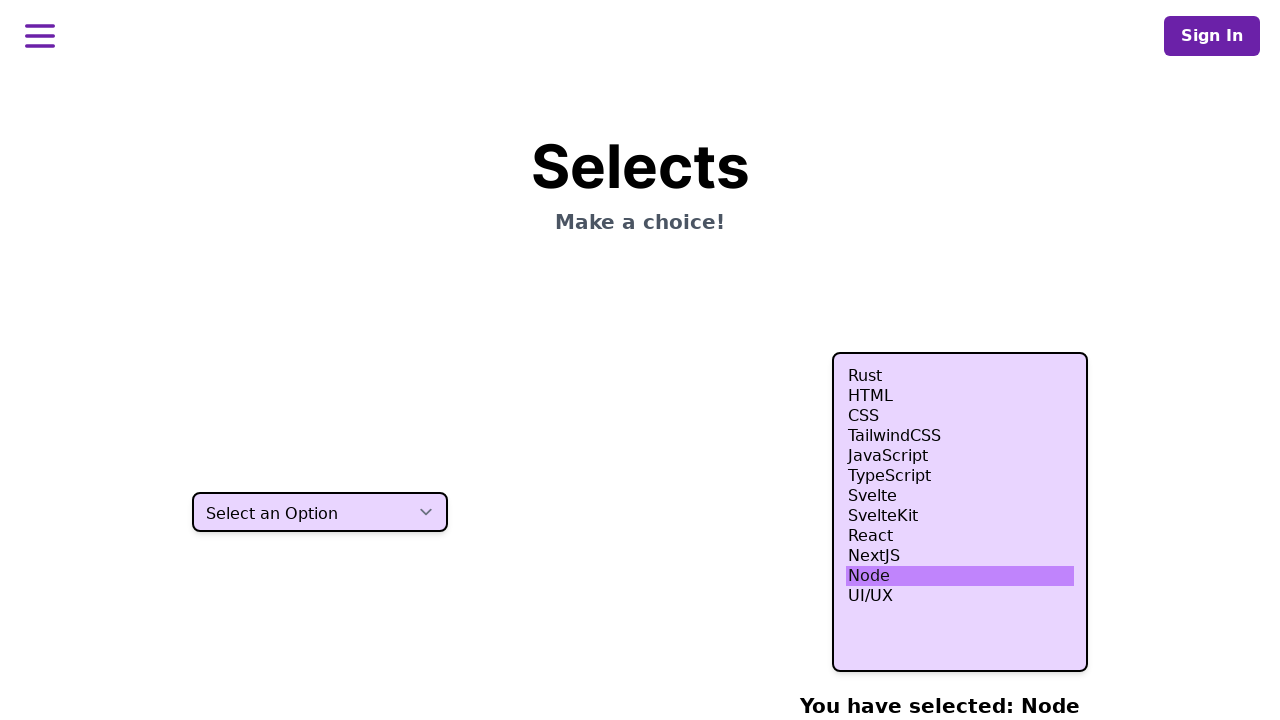

Waited 500ms to observe final multi-select state
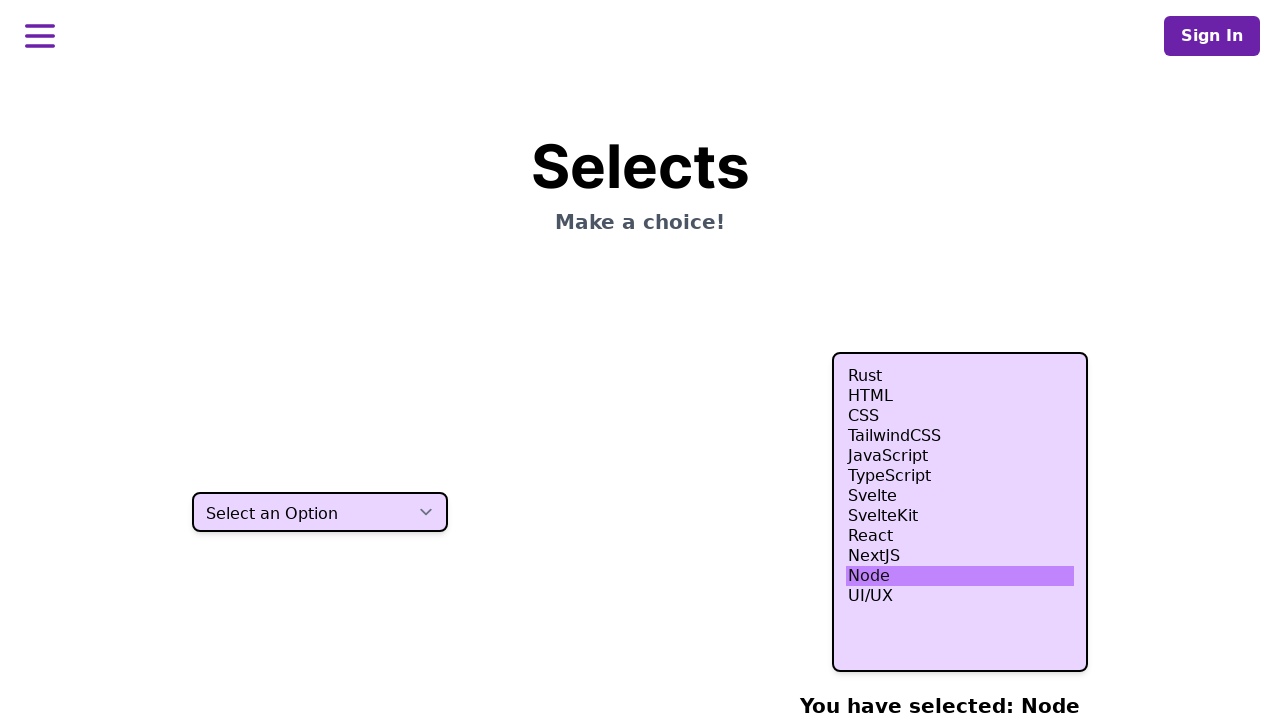

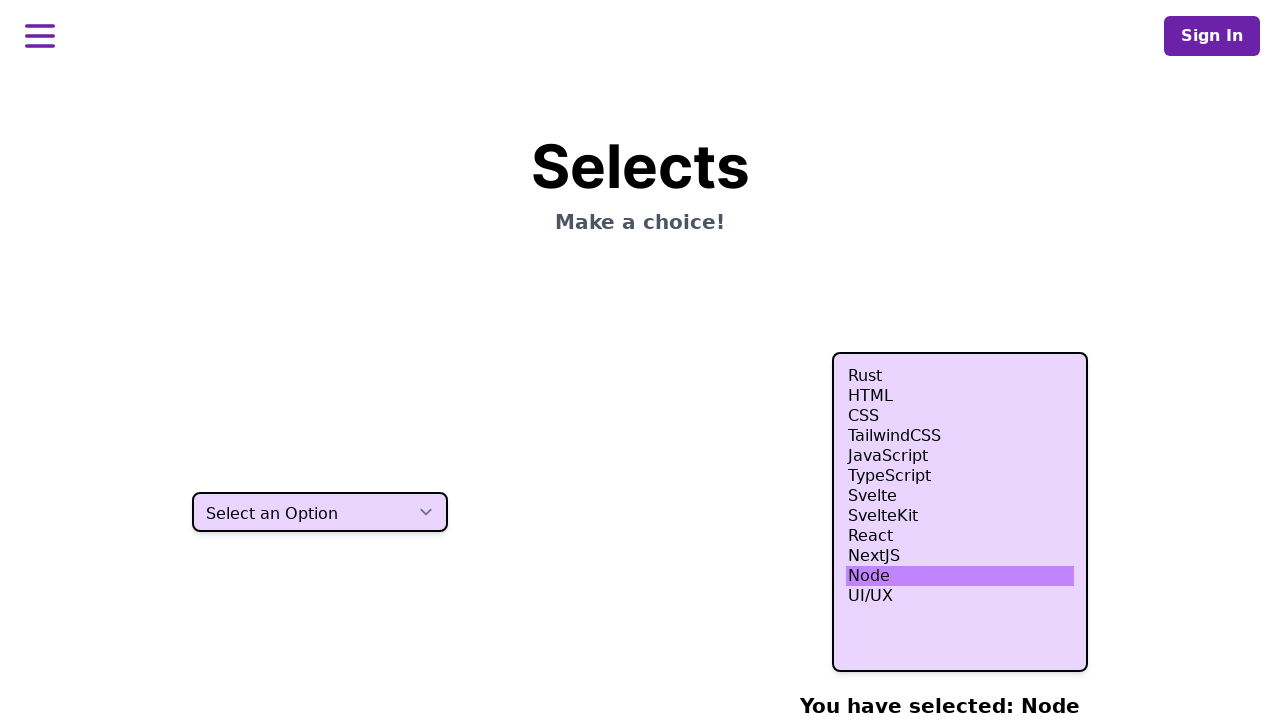